Navigates to a test automation practice website and maximizes the browser window to prepare for interaction with the page elements.

Starting URL: https://testautomationpractice.blogspot.com/

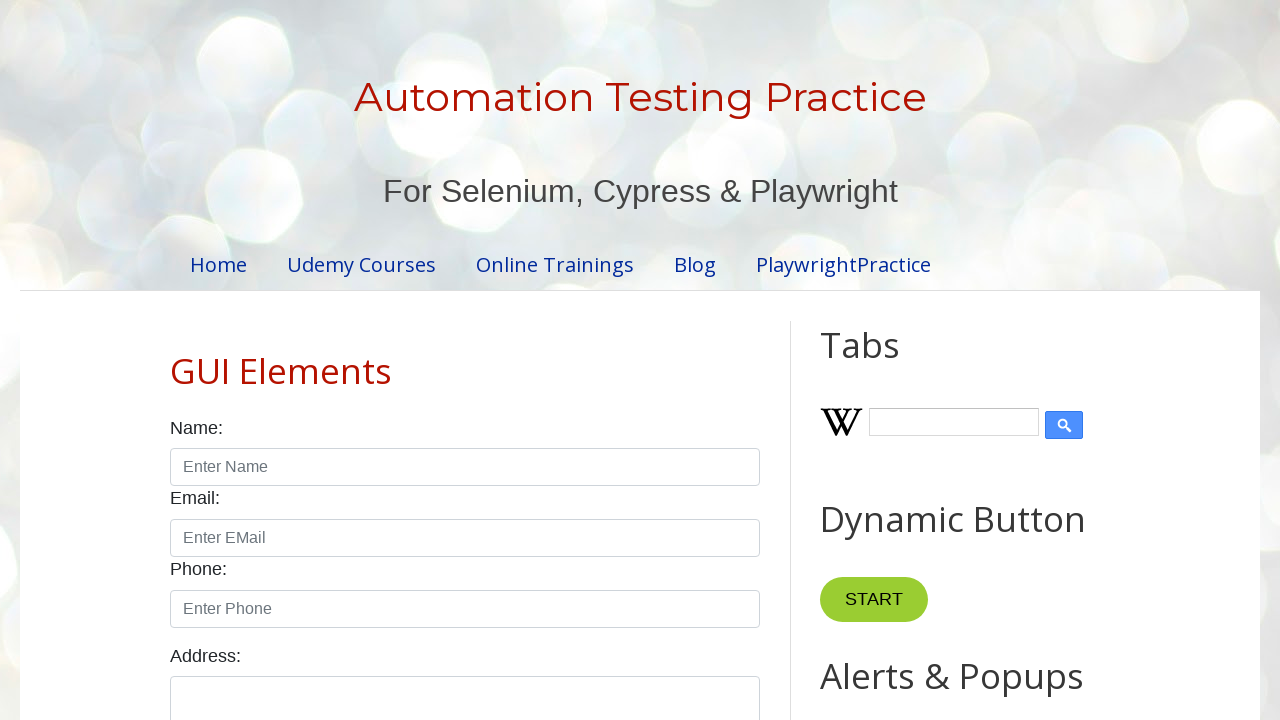

Navigated to test automation practice website
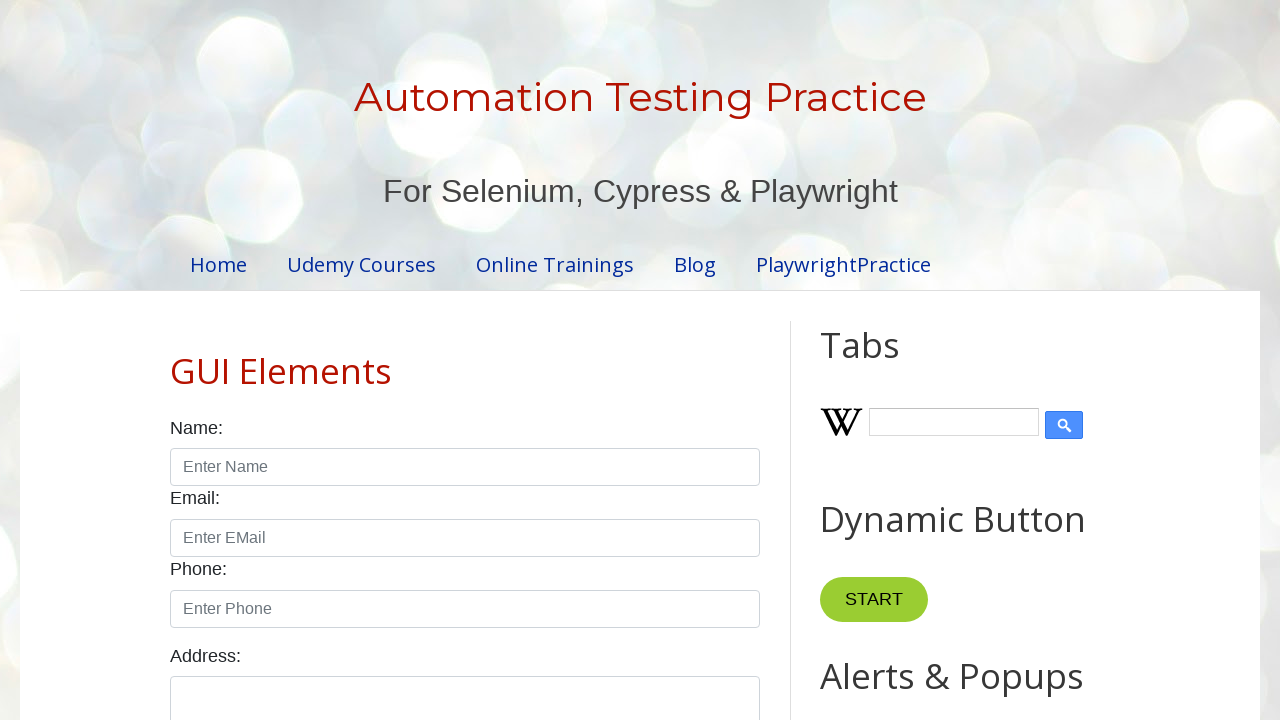

Maximized browser window to 1920x1080
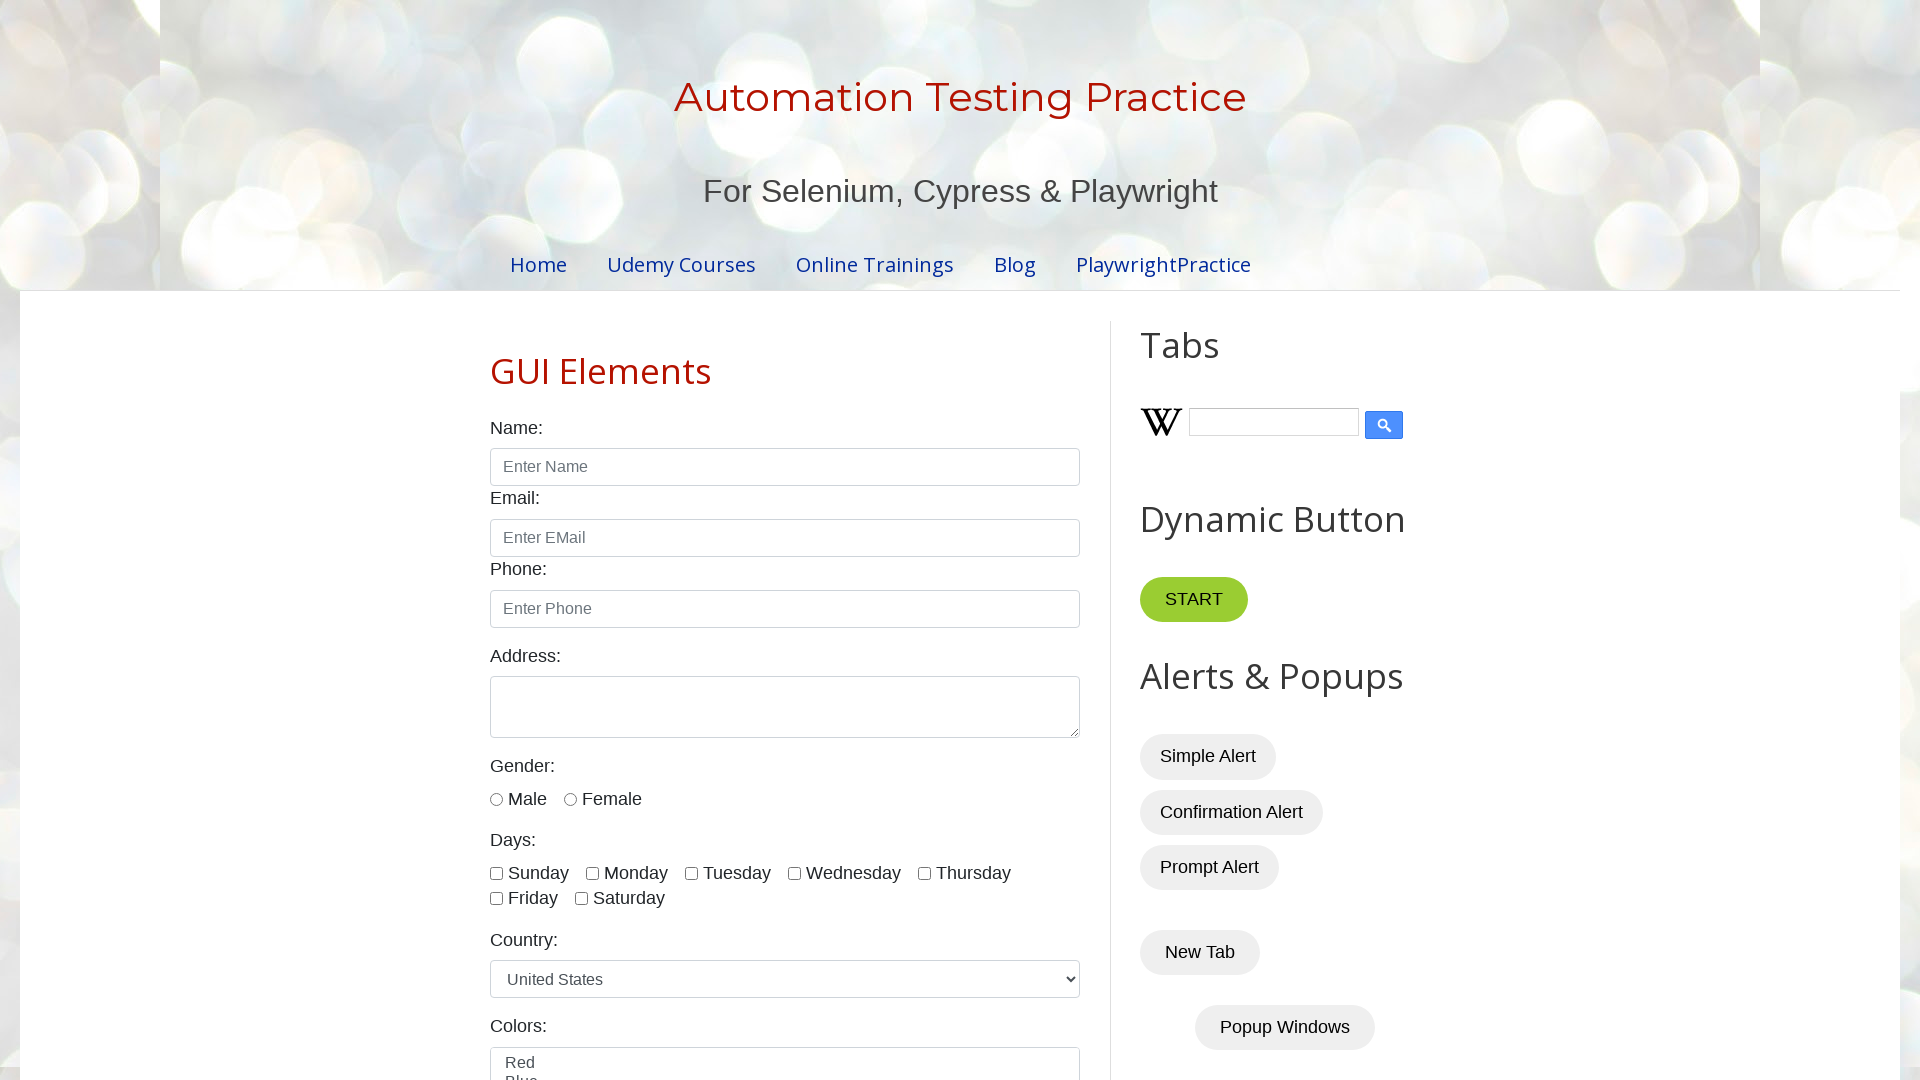

Page fully loaded and ready for interaction
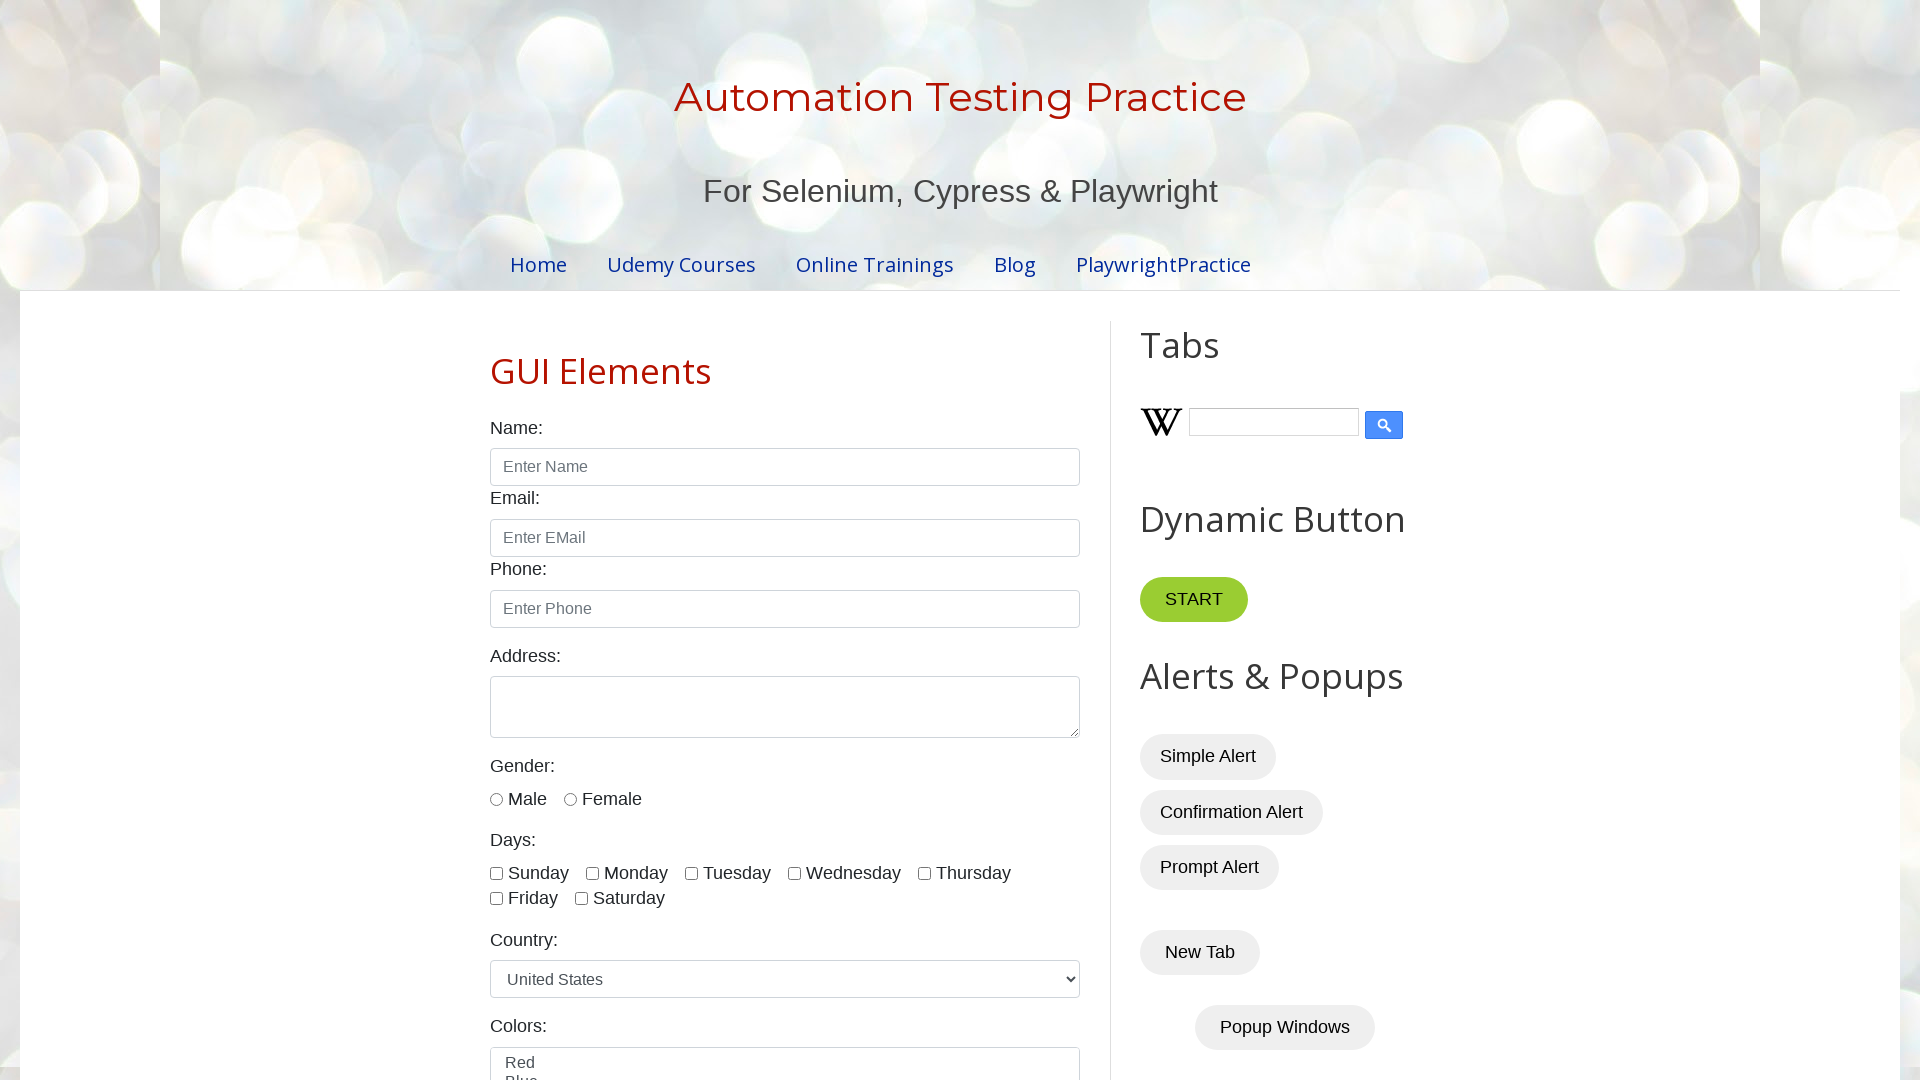

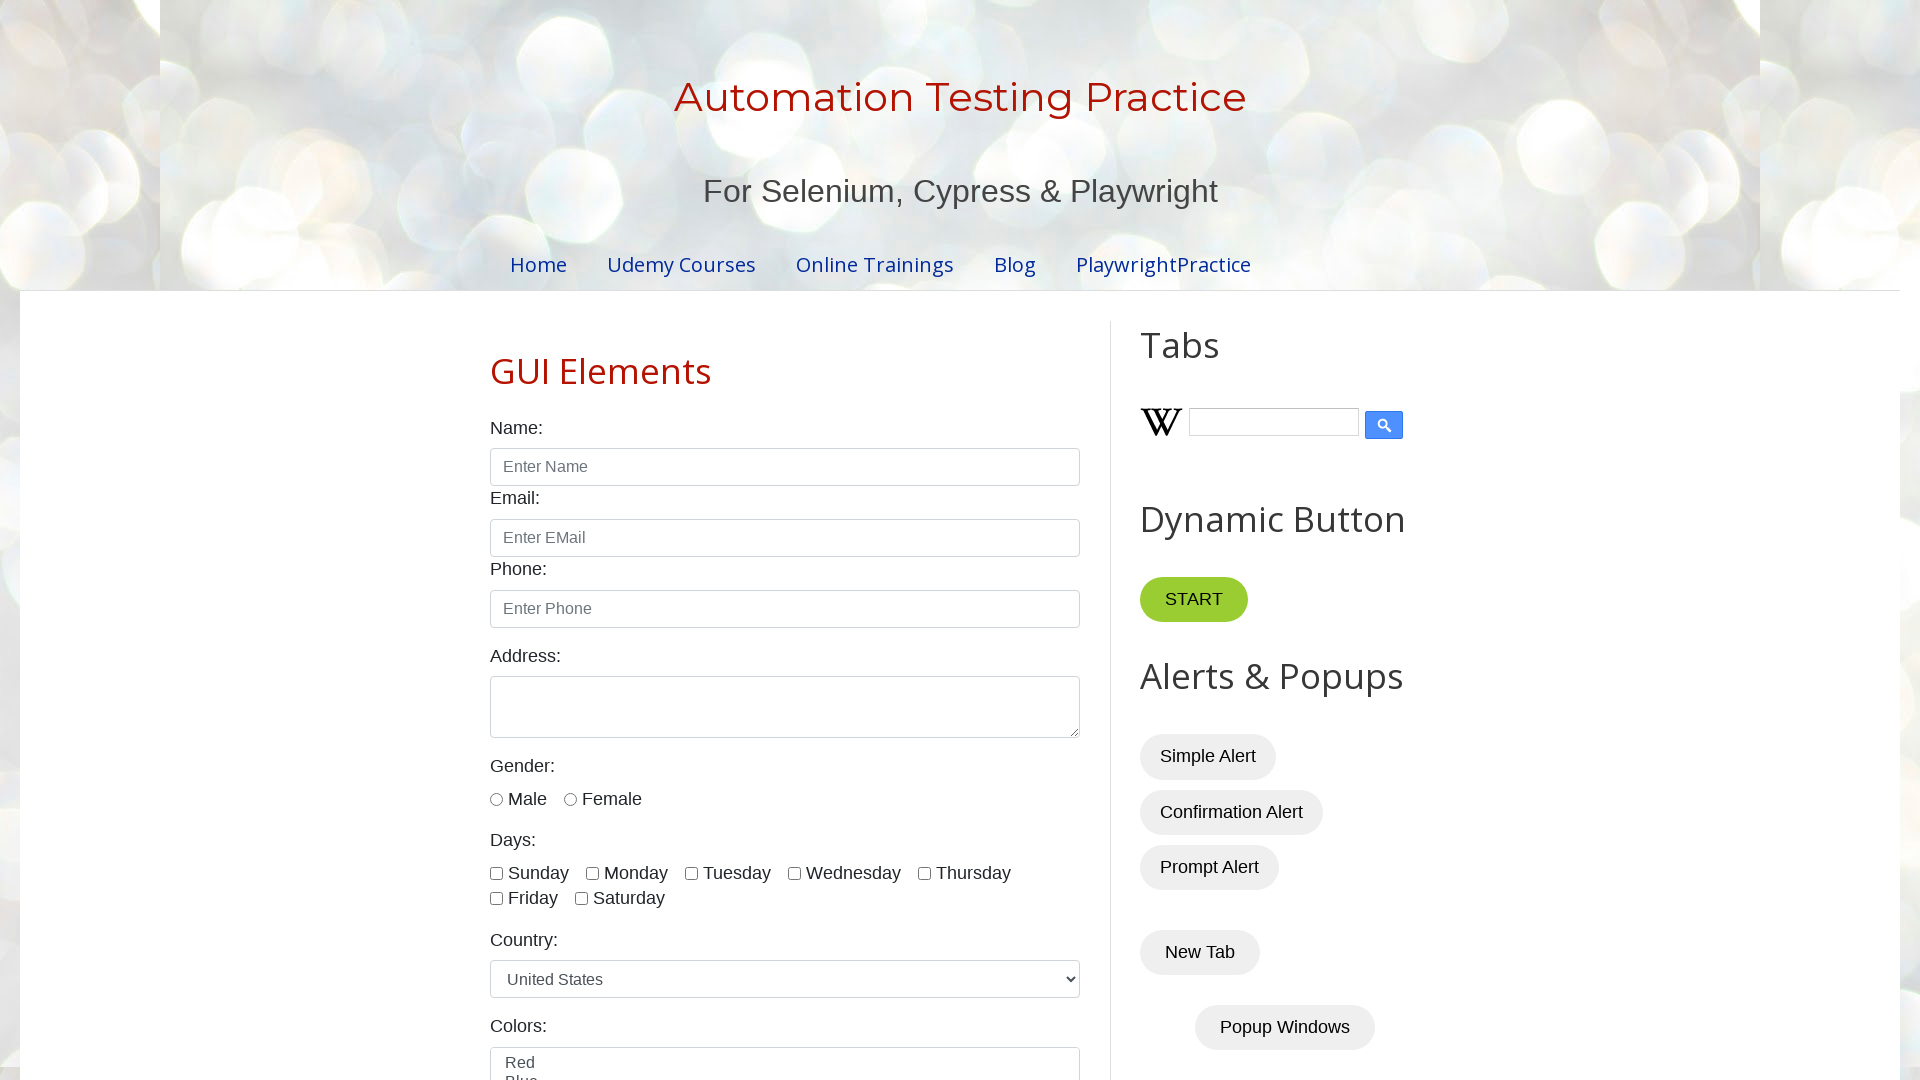